Tests the table sorting functionality by selecting 20 items per page, capturing all fruit/vegetable names, clicking the column header to sort, and verifying the table is sorted correctly.

Starting URL: https://rahulshettyacademy.com/seleniumPractise/#/offers

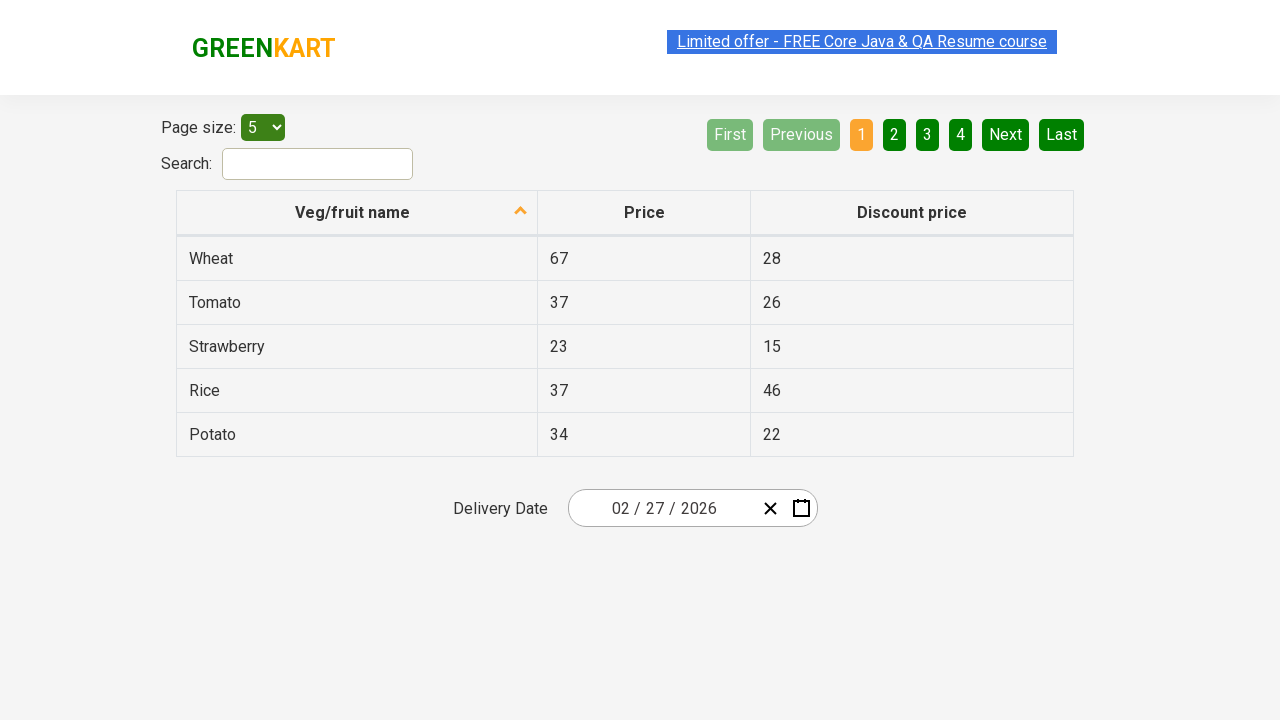

Selected 20 items per page from dropdown on #page-menu
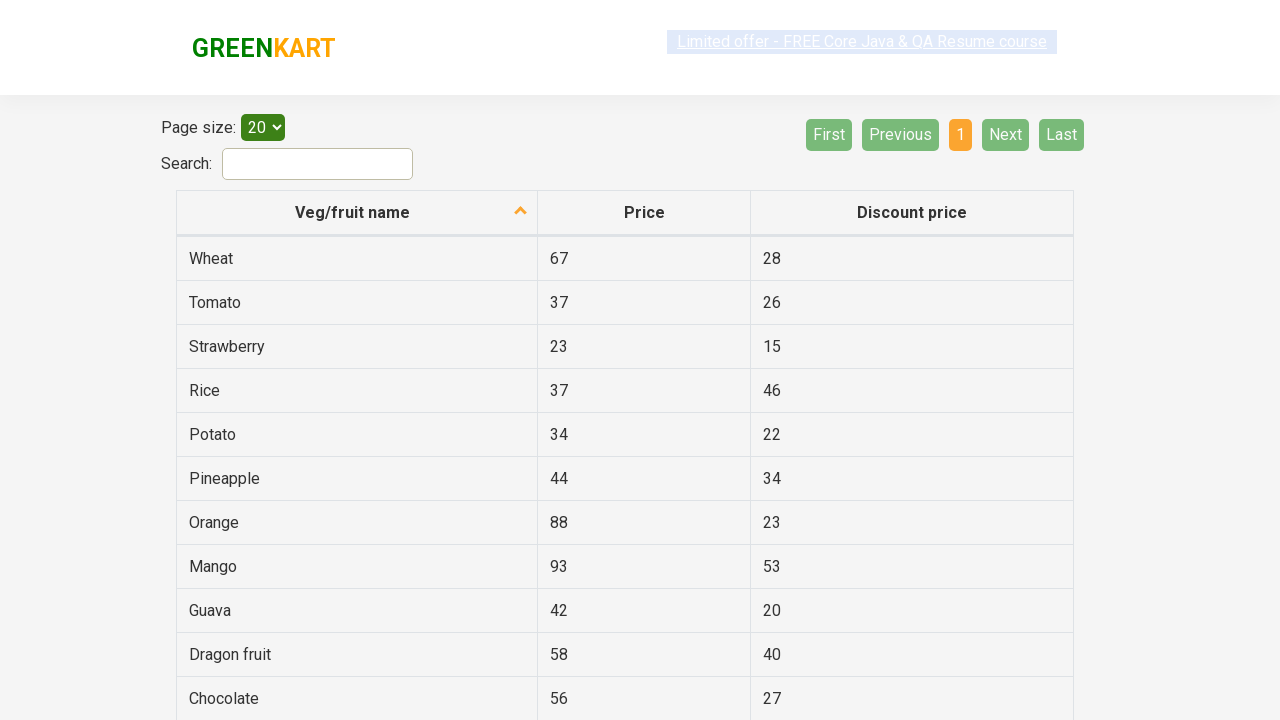

Waited for table to load with 20 items per page
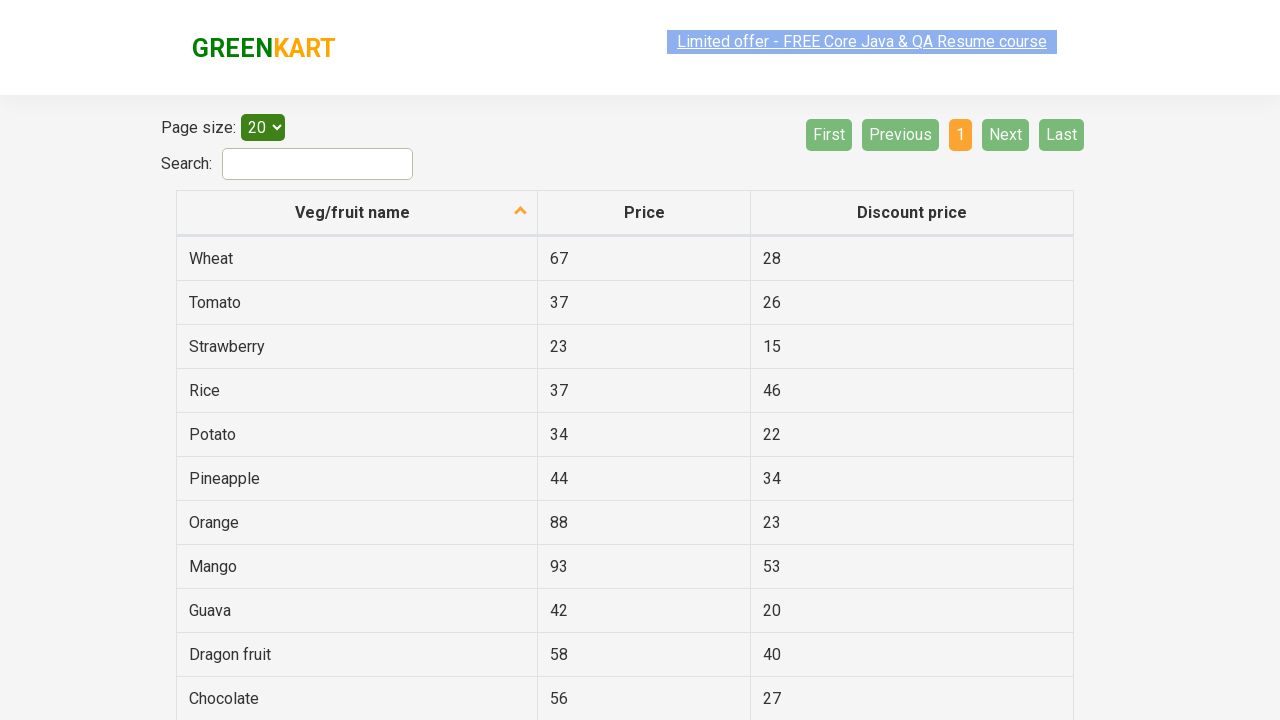

Captured 19 fruit/vegetable names before sorting
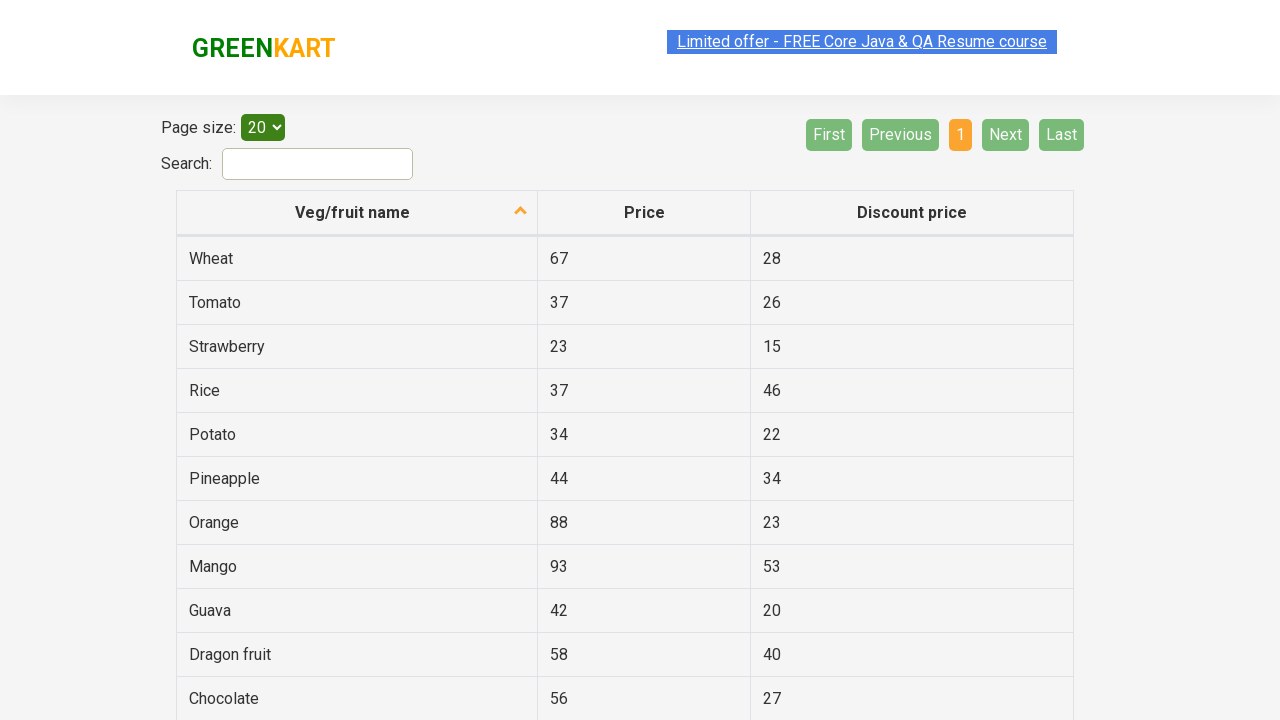

Sorted captured names programmatically for comparison
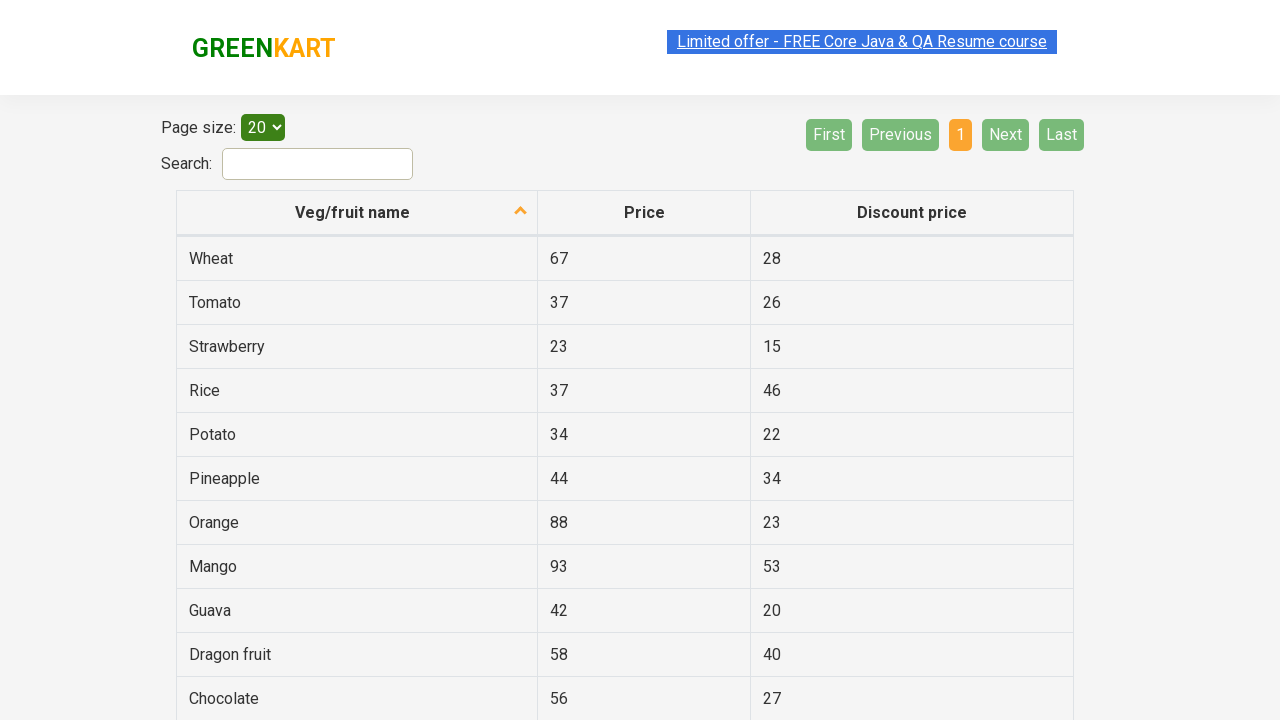

Clicked column header to sort table by fruit name at (357, 213) on th[aria-label*='fruit name:']
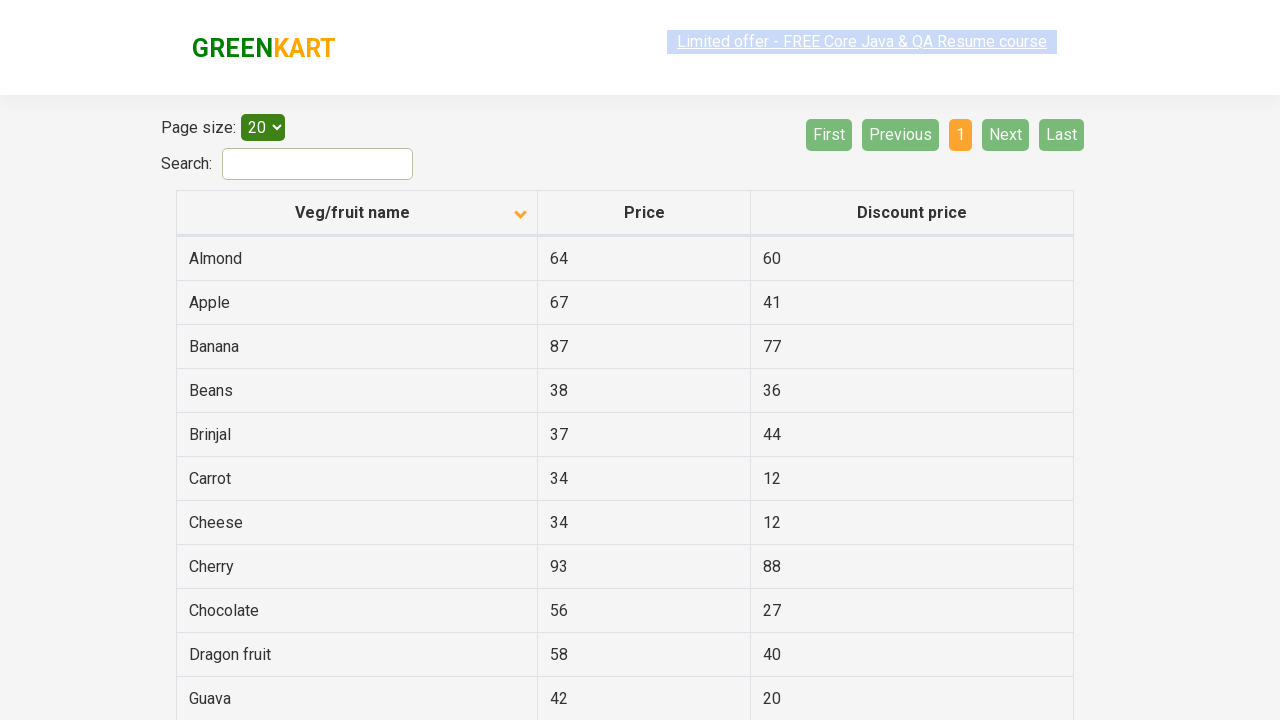

Waited 500ms for table to re-sort
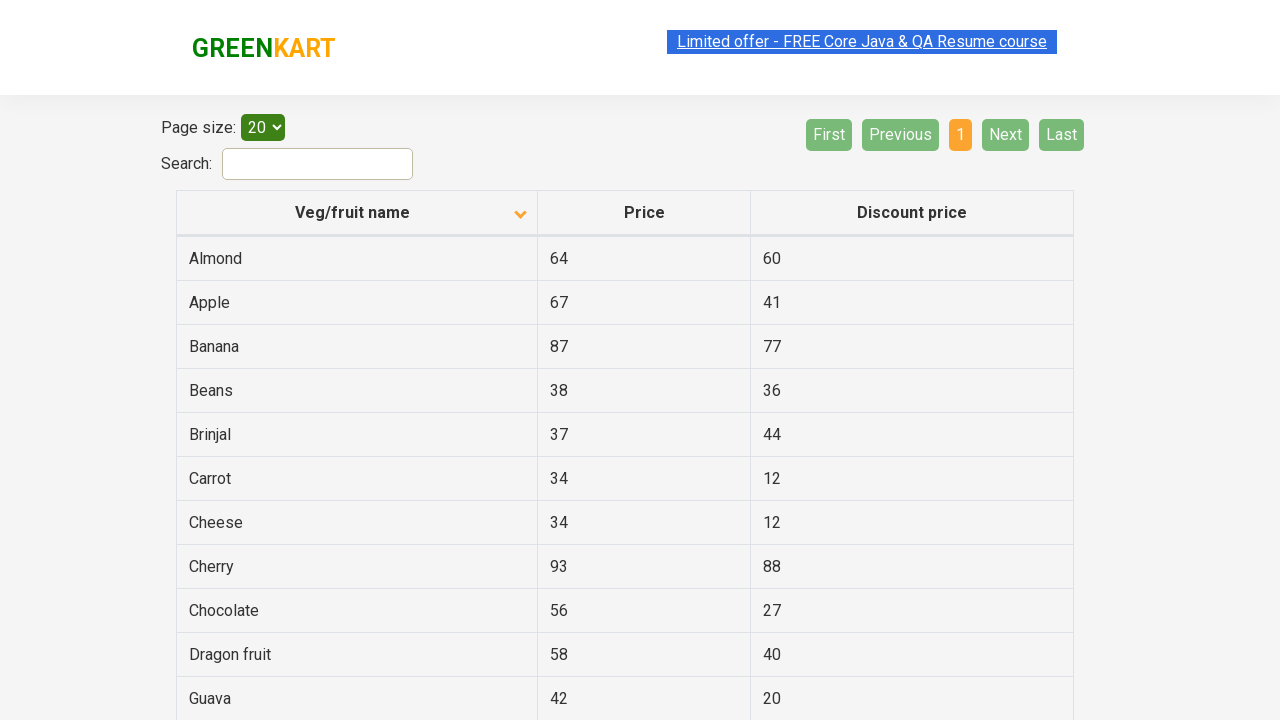

Captured 19 fruit/vegetable names after sorting
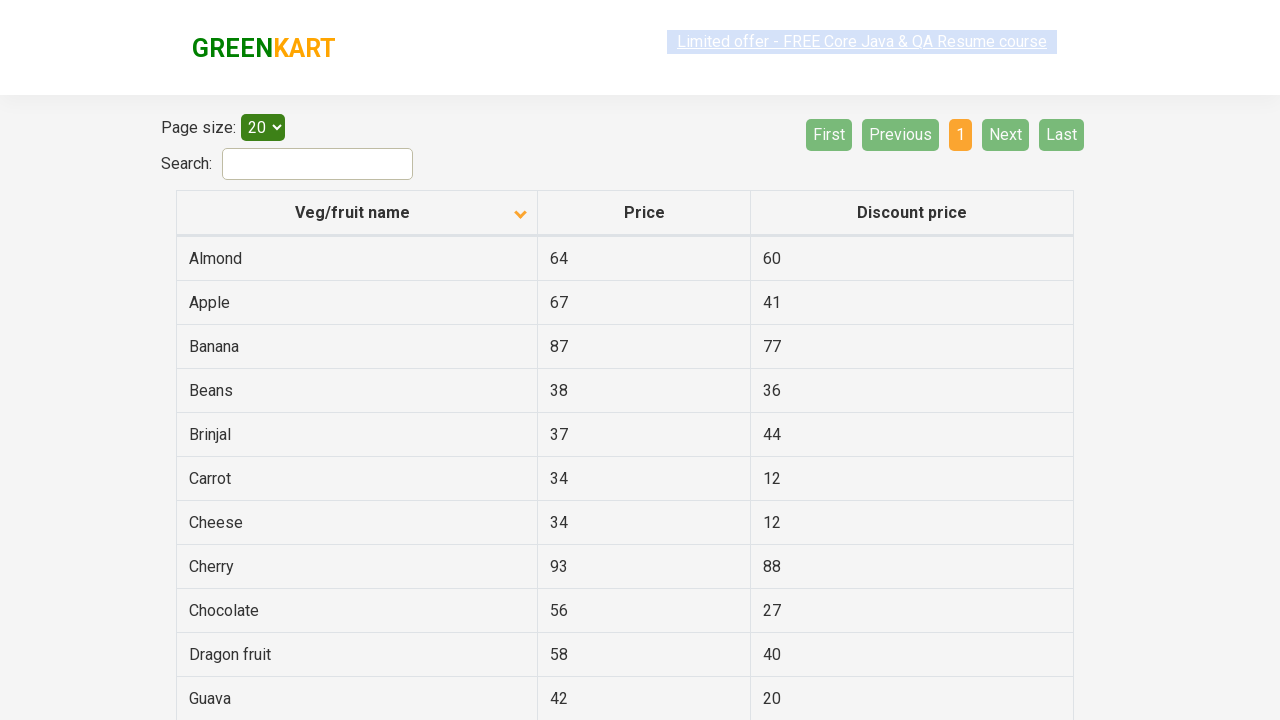

Verified table is sorted correctly - assertion passed
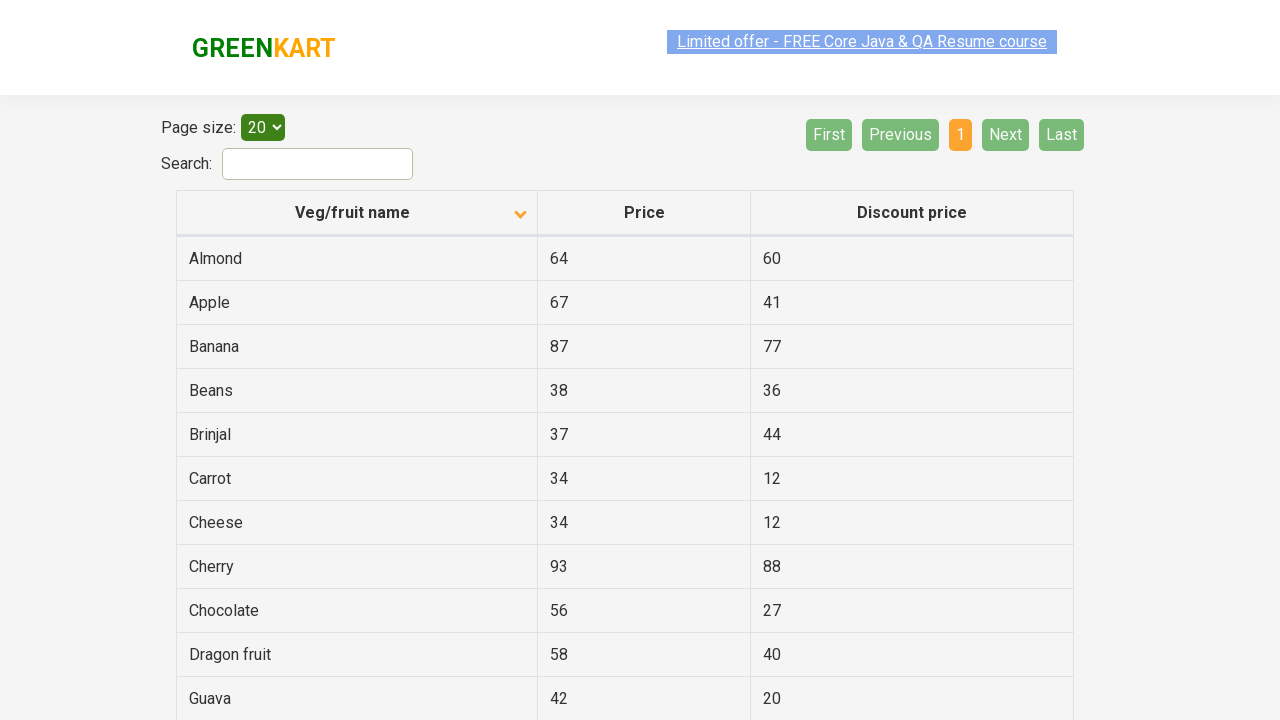

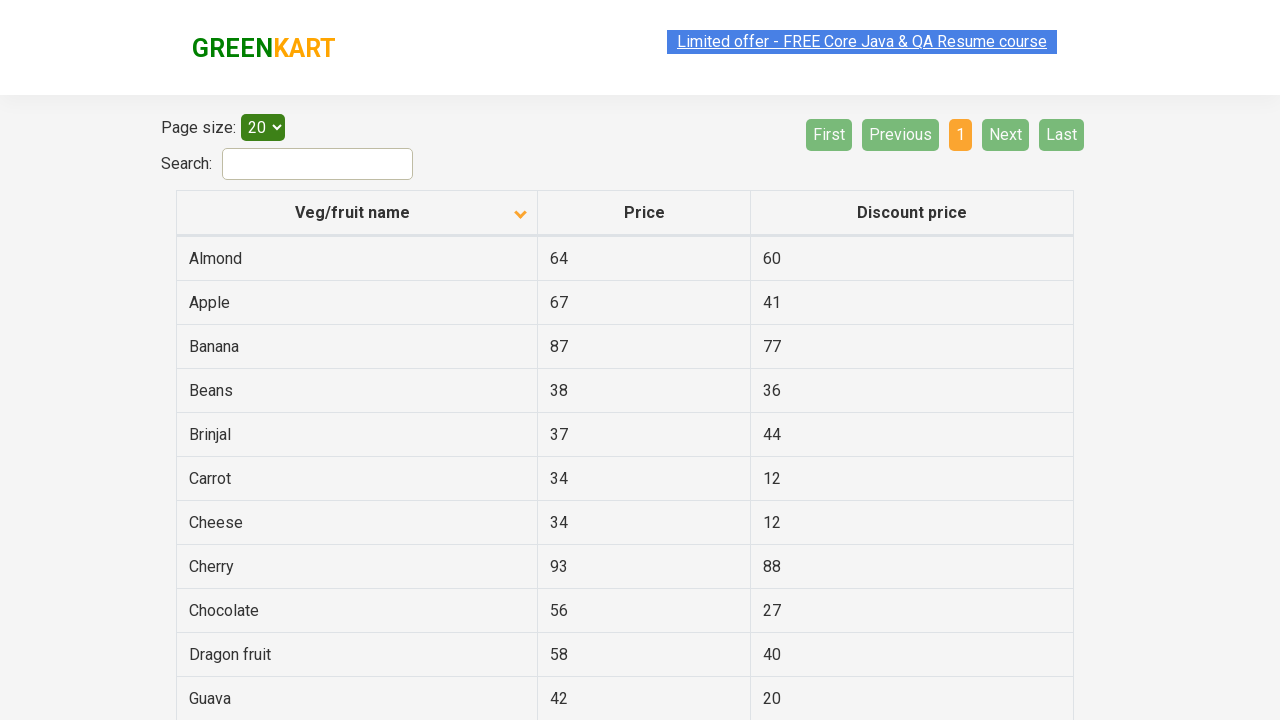